Tests file download functionality by clicking a download button and waiting for the download event to trigger

Starting URL: https://leafground.com/file.xhtml

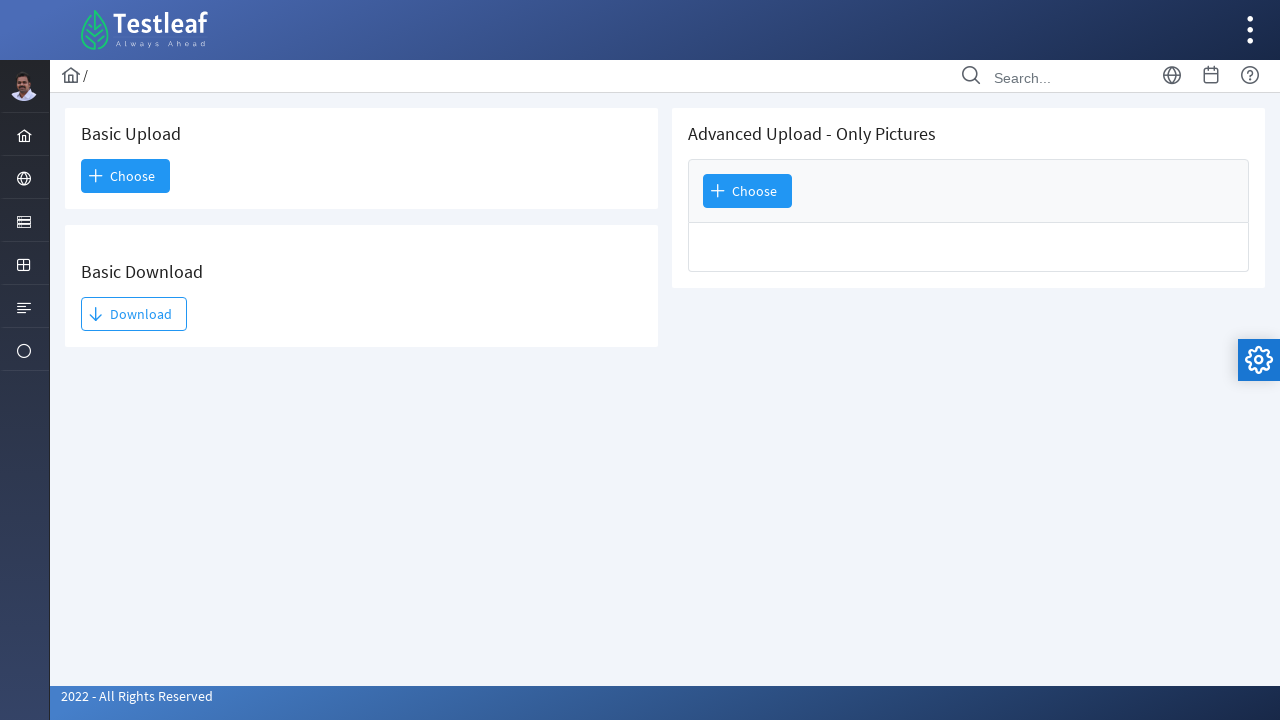

Clicked download button and triggered download event at (134, 314) on internal:text="Download"s
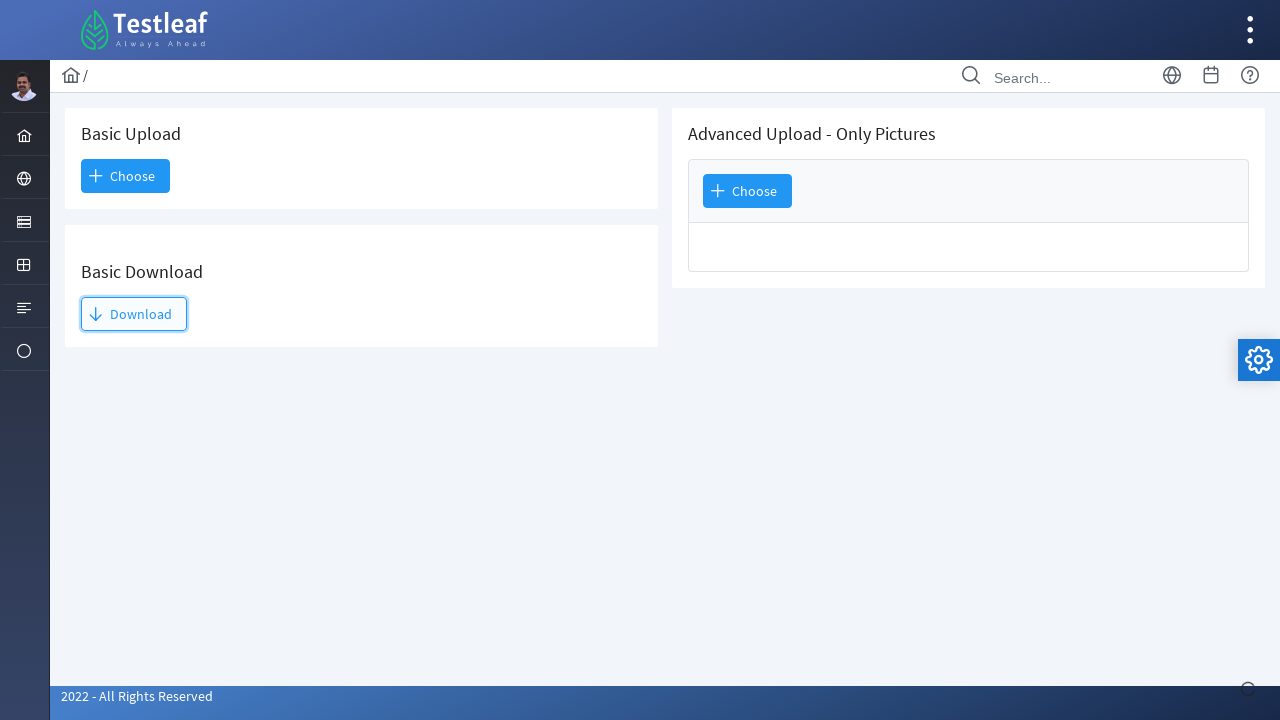

Download completed and download object retrieved
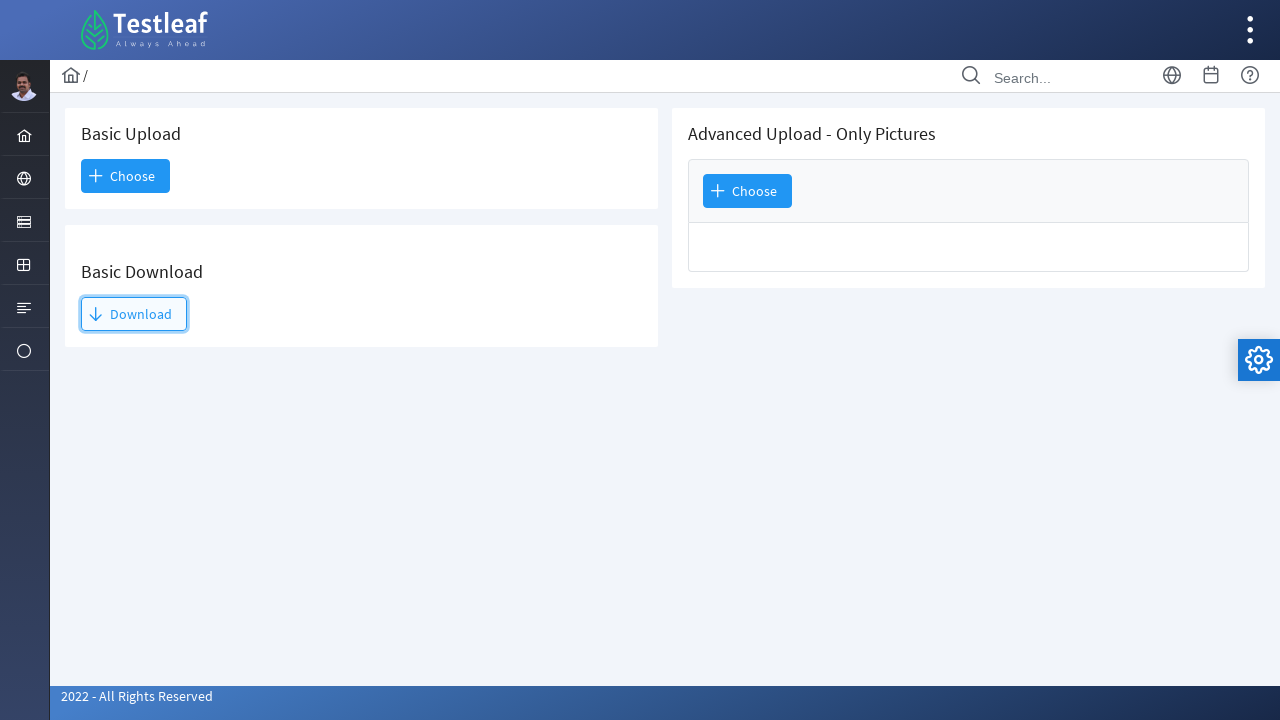

Verified download has a suggested filename
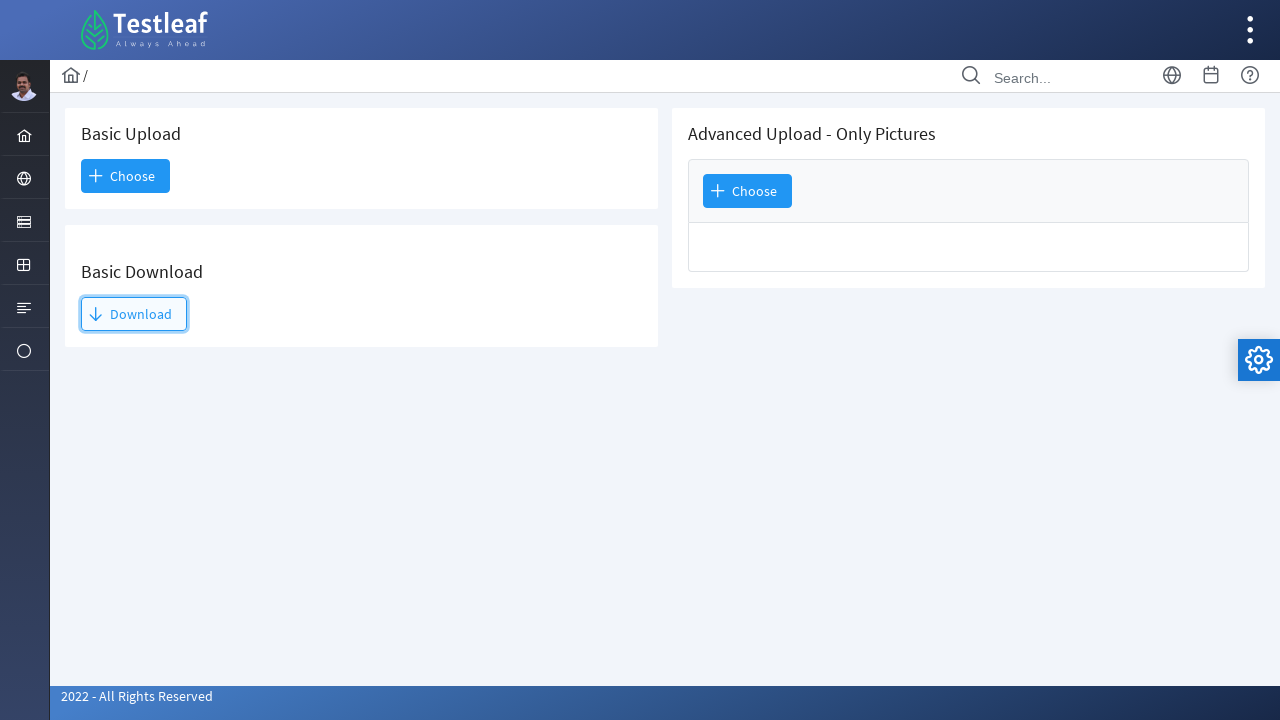

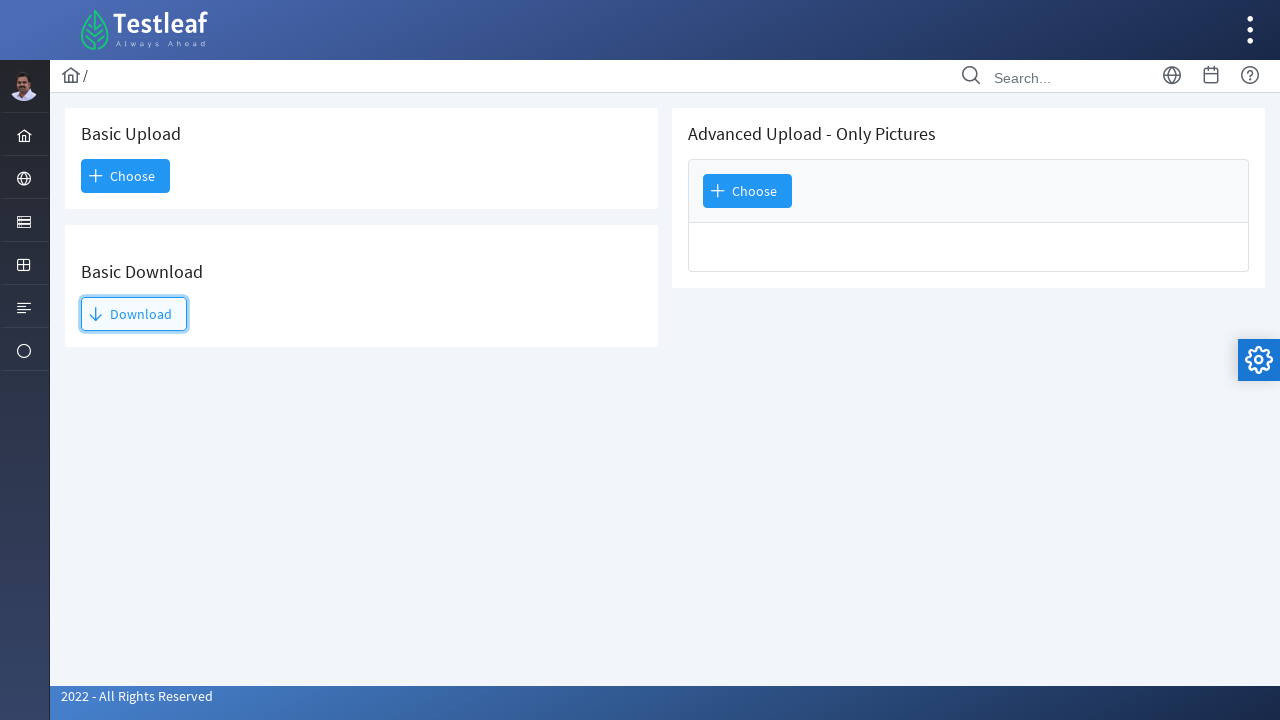